Tests JavaScript prompt alert functionality by clicking a button to trigger a prompt, entering text into the alert, and dismissing it with the cancel button

Starting URL: https://the-internet.herokuapp.com/javascript_alerts

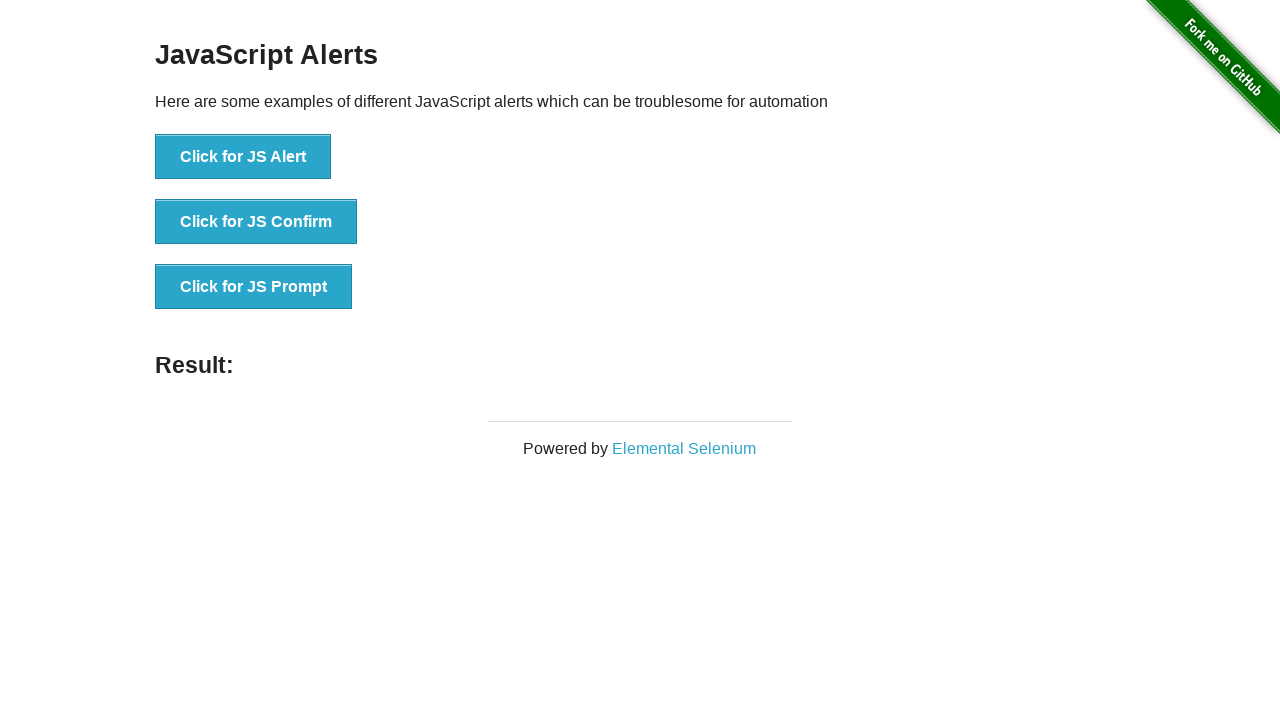

Clicked the JS Prompt button to trigger the alert at (254, 287) on xpath=//button[@onclick='jsPrompt()']
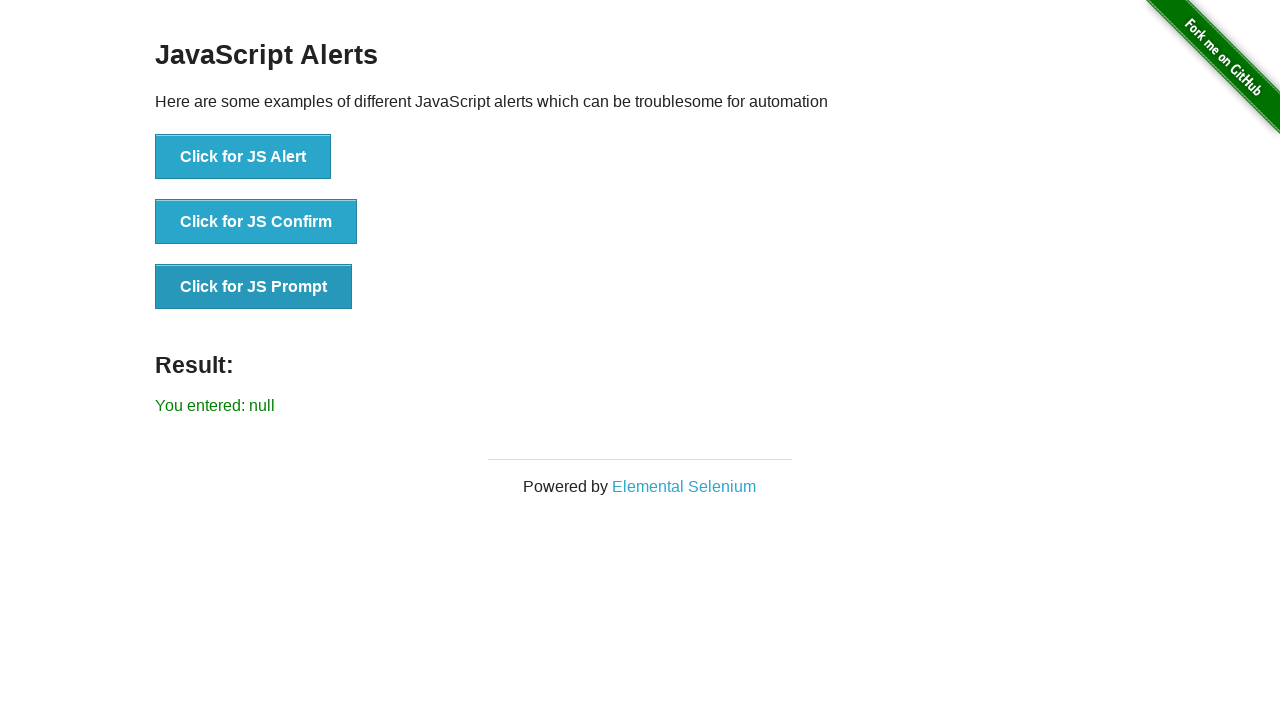

Defined dialog handler to accept prompt with text 'Merhaba Dünya'
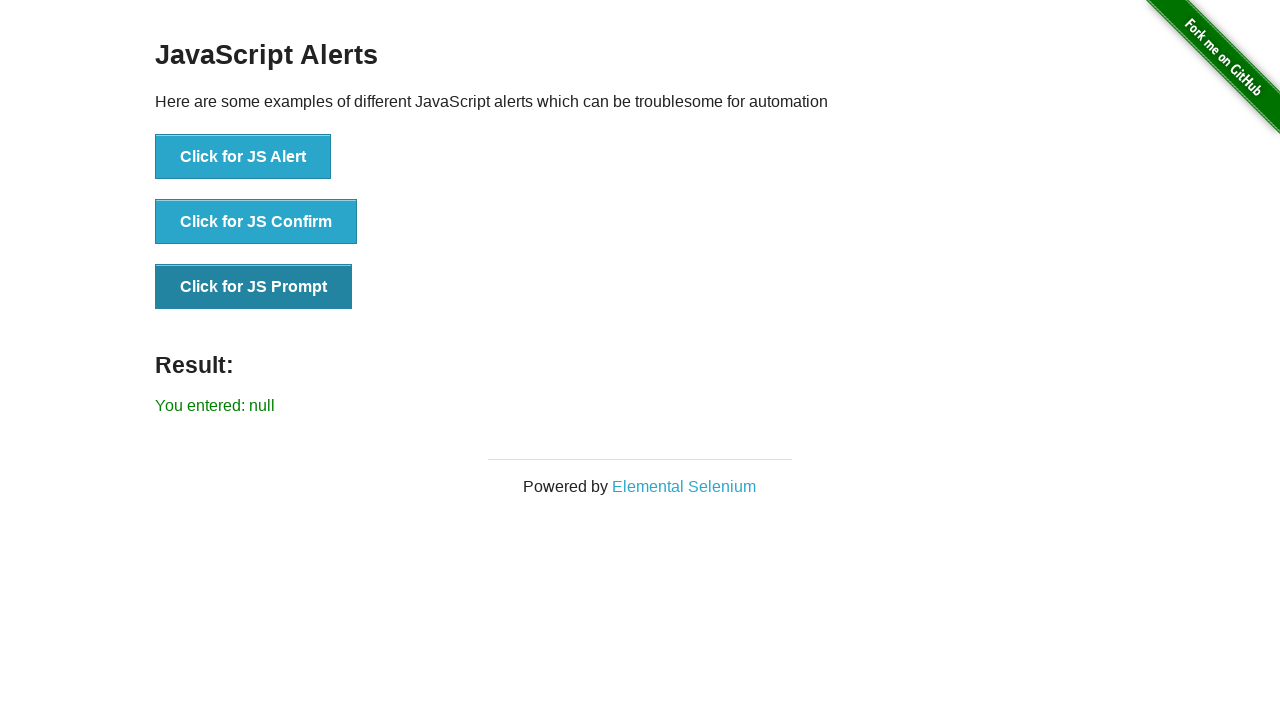

Registered dialog event handler
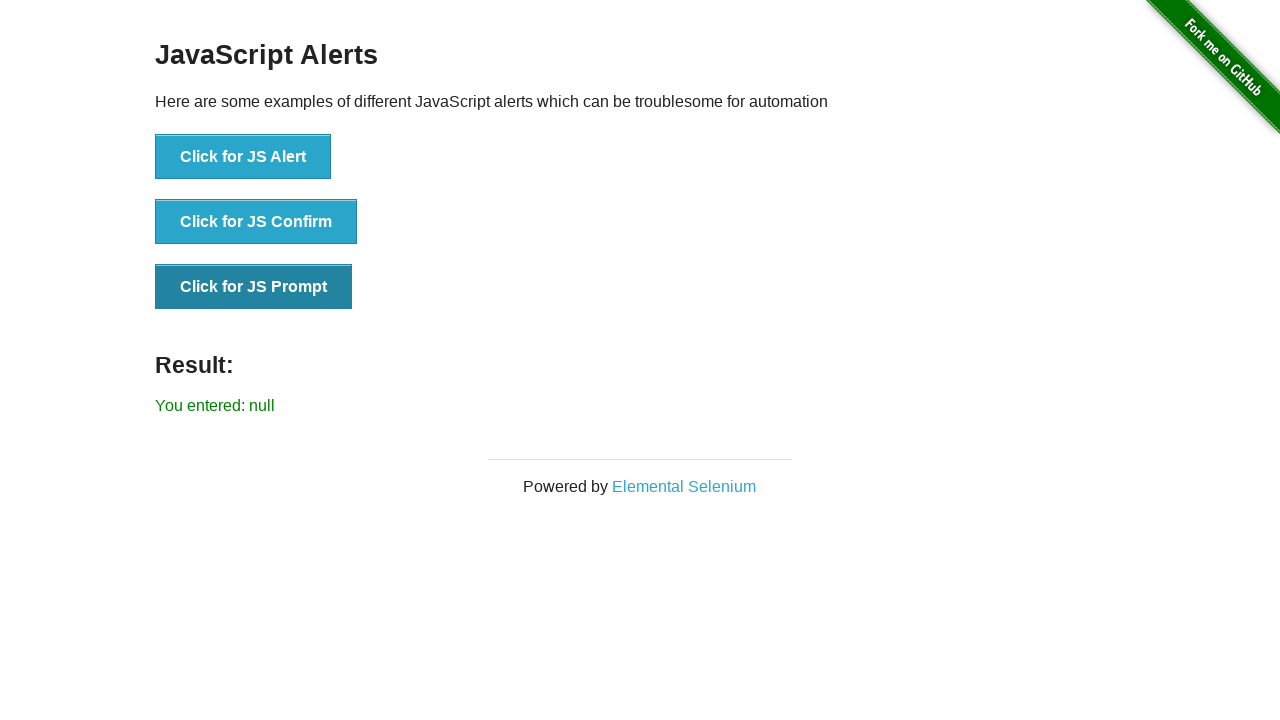

Clicked the JS Prompt button to trigger the dialog and execute handler at (254, 287) on xpath=//button[@onclick='jsPrompt()']
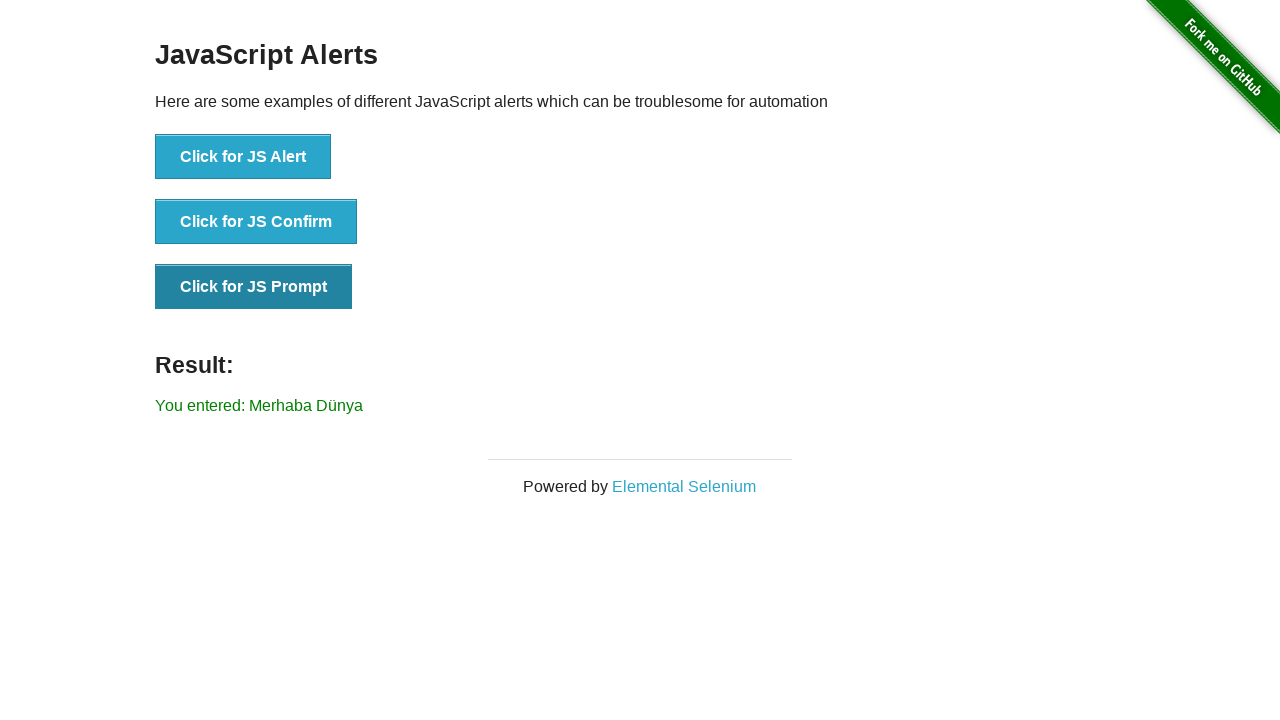

Waited for result element to be displayed
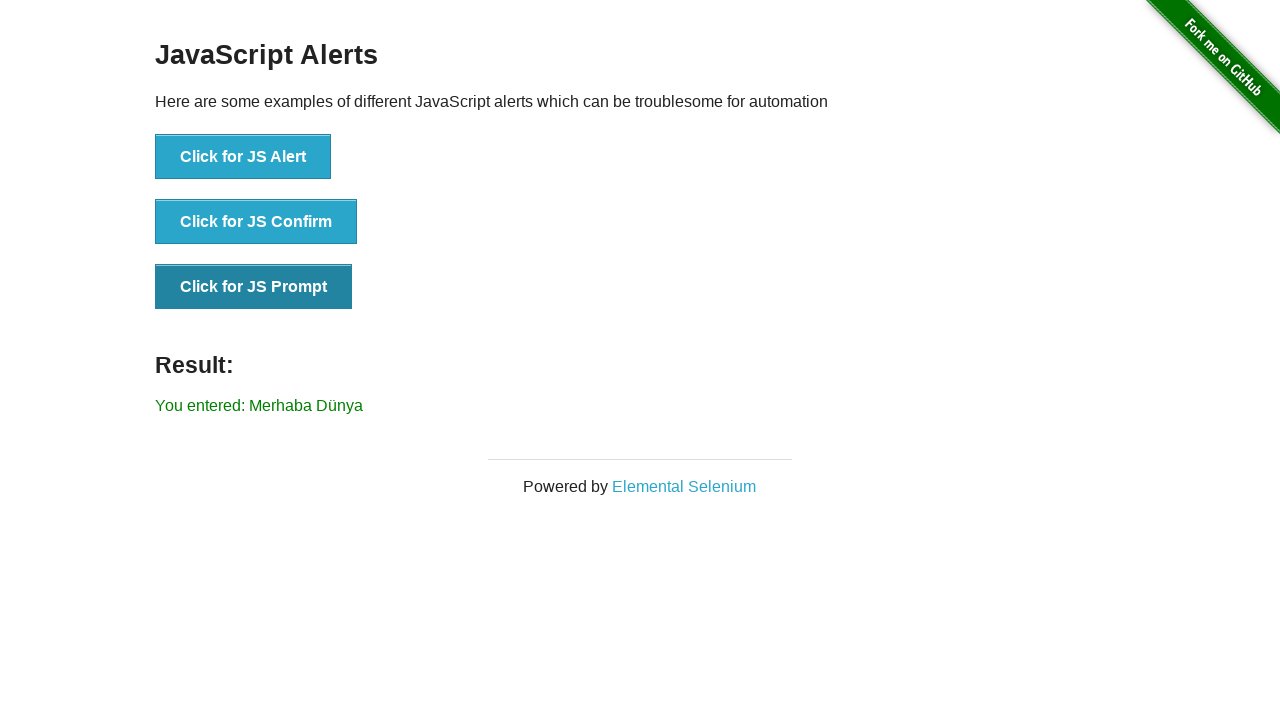

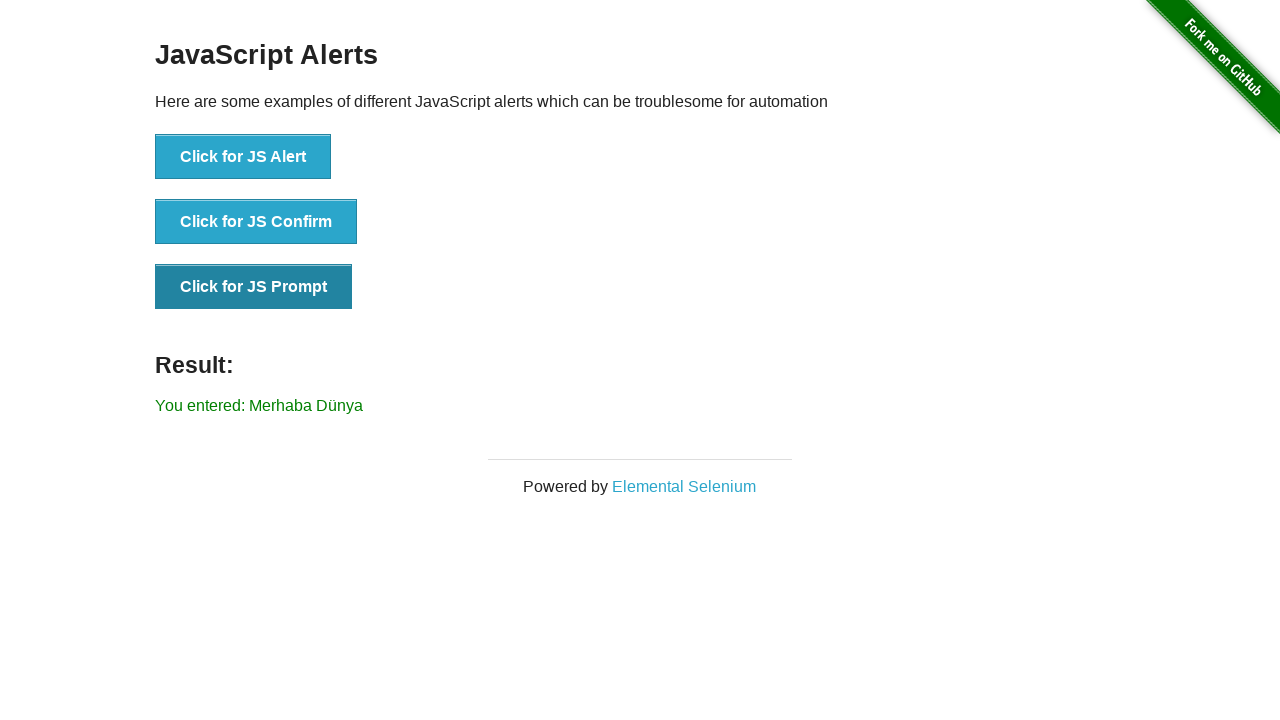